Tests Swiggy food delivery location search by entering a location in the search field

Starting URL: https://www.swiggy.com/

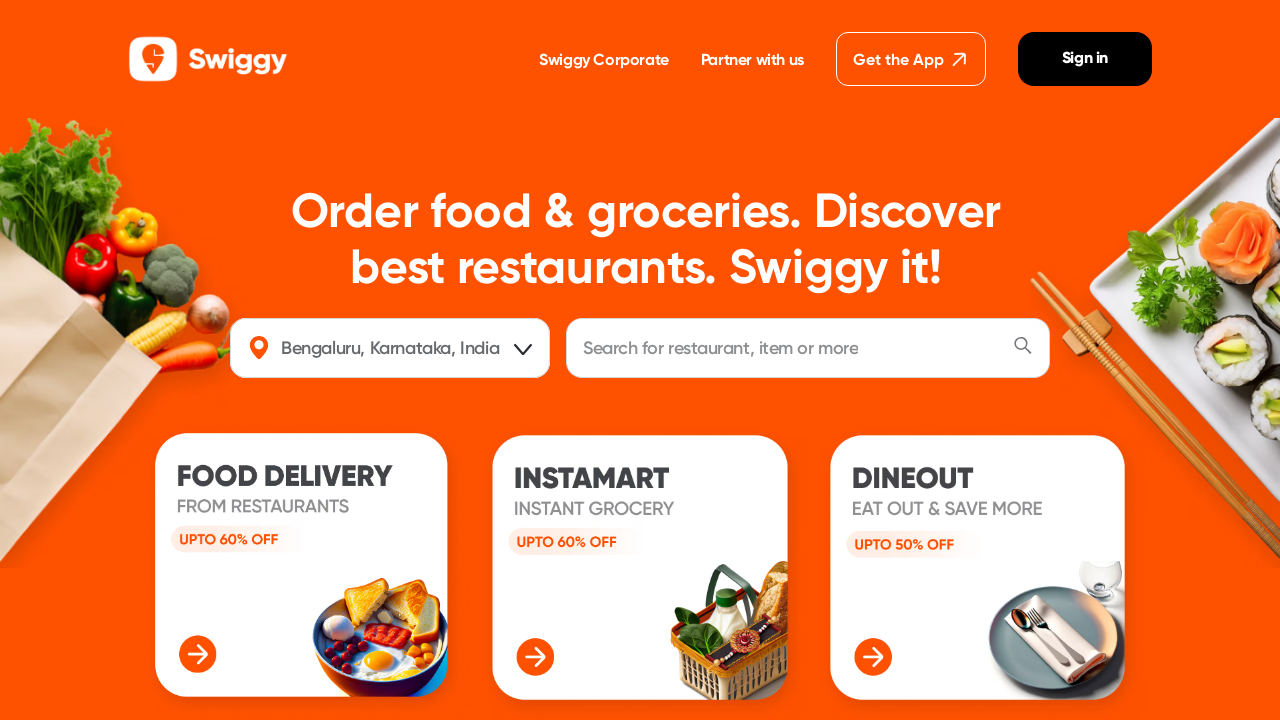

Location input field loaded
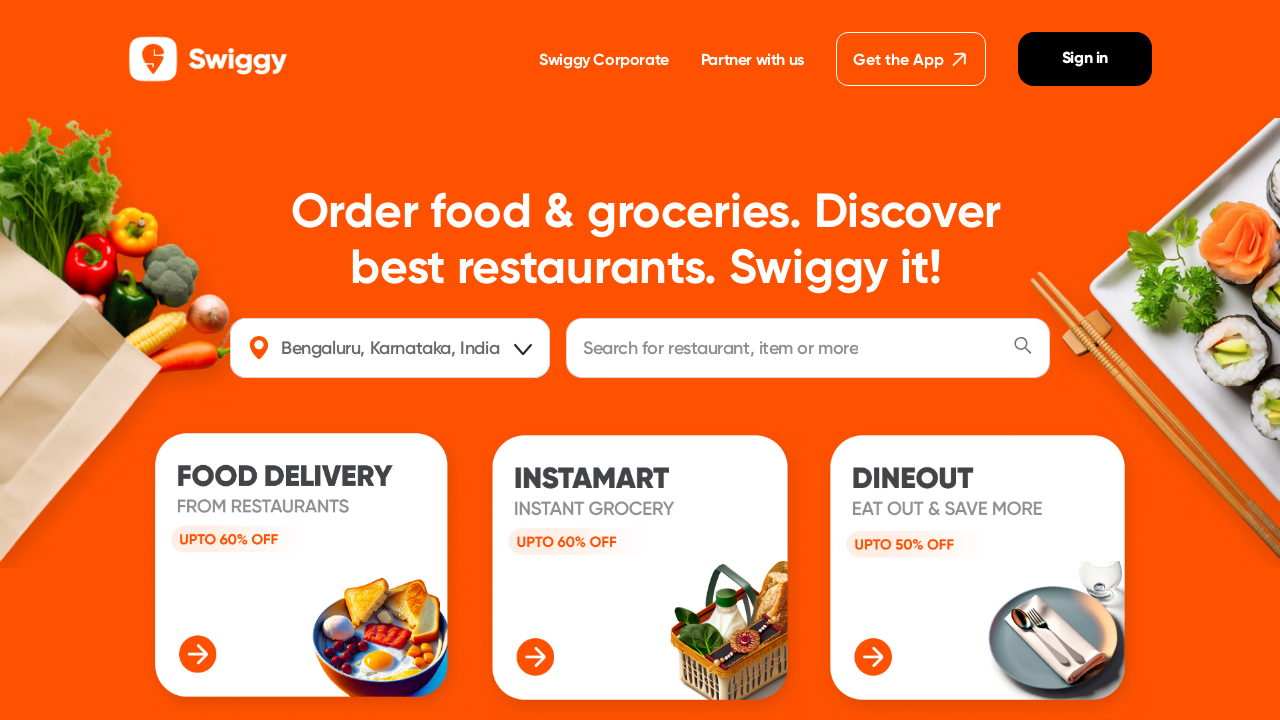

Entered 'Erode' in location search field on #location
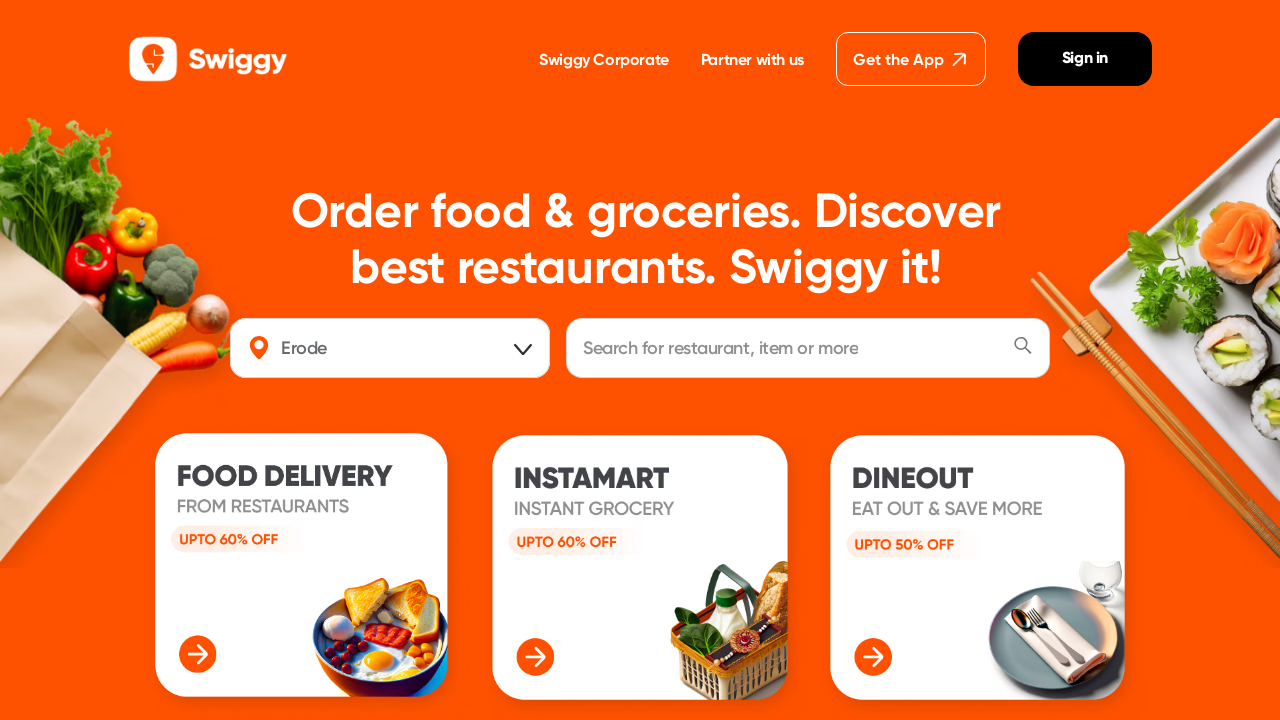

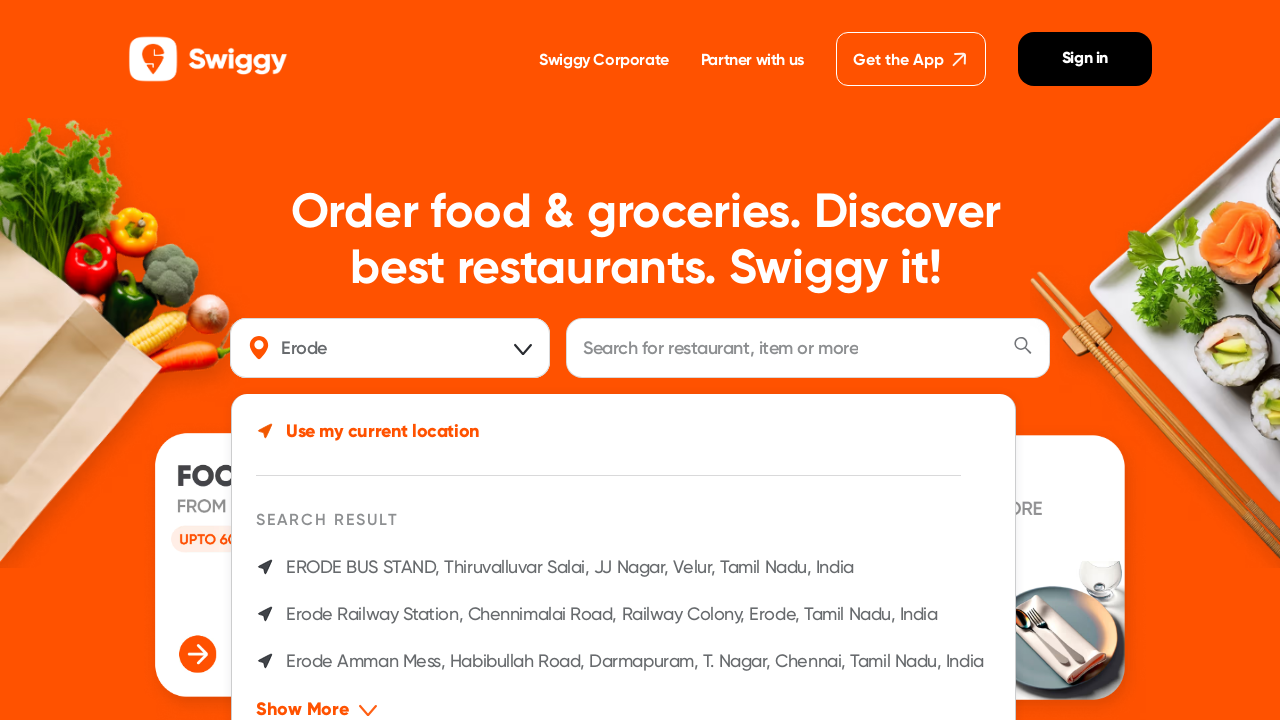